Navigates to a page with many elements and highlights a specific element by changing its border style to a red dashed line using JavaScript, then waits briefly before reverting the style.

Starting URL: http://the-internet.herokuapp.com/large

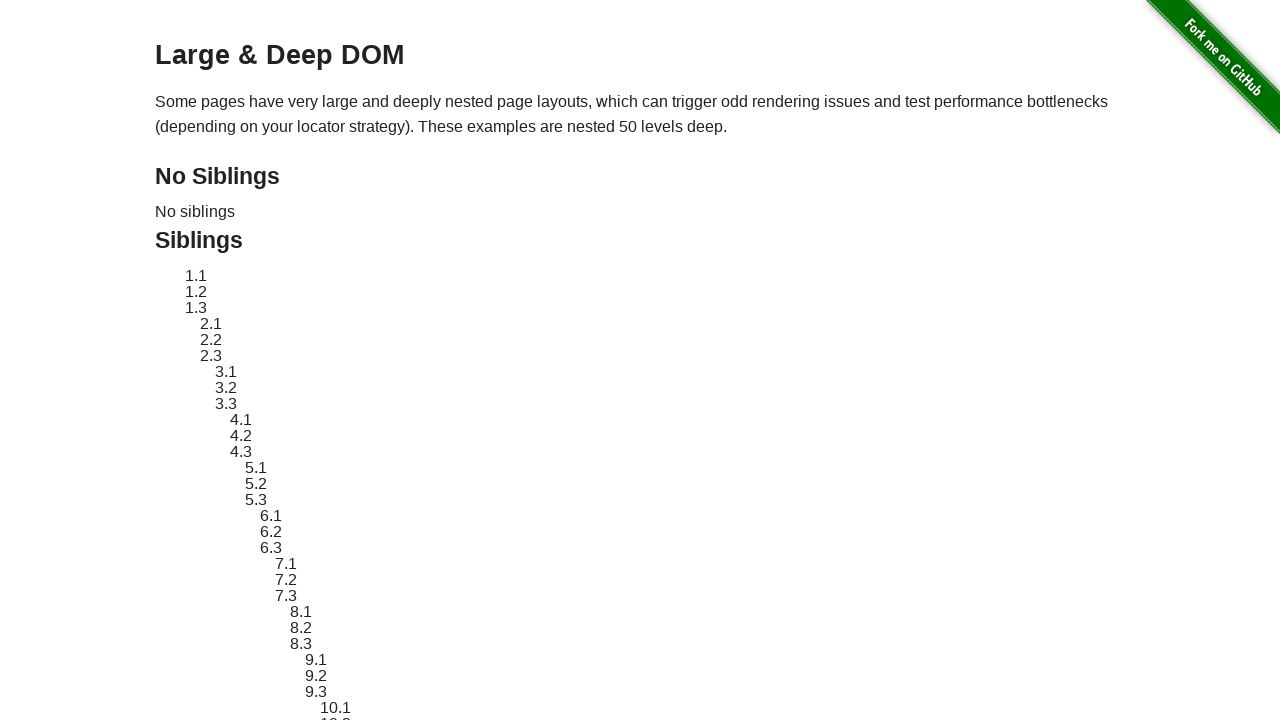

Navigated to the-internet.herokuapp.com/large
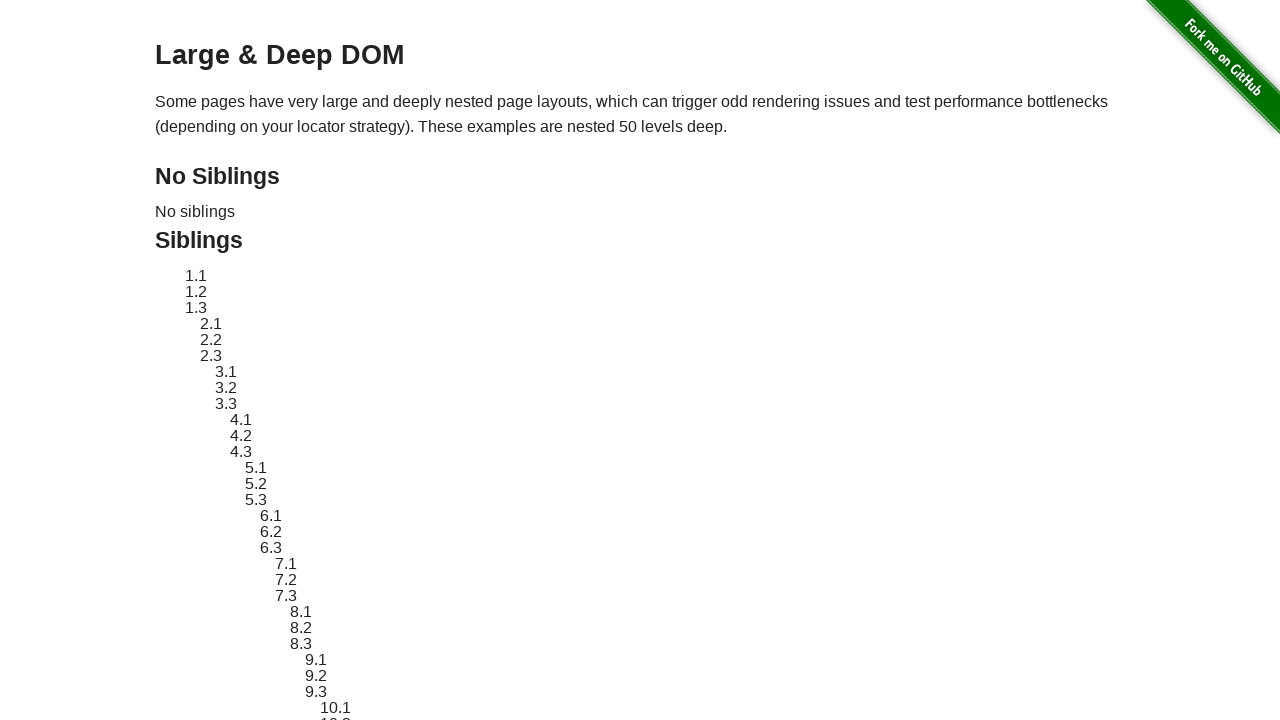

Located element #sibling-2.3
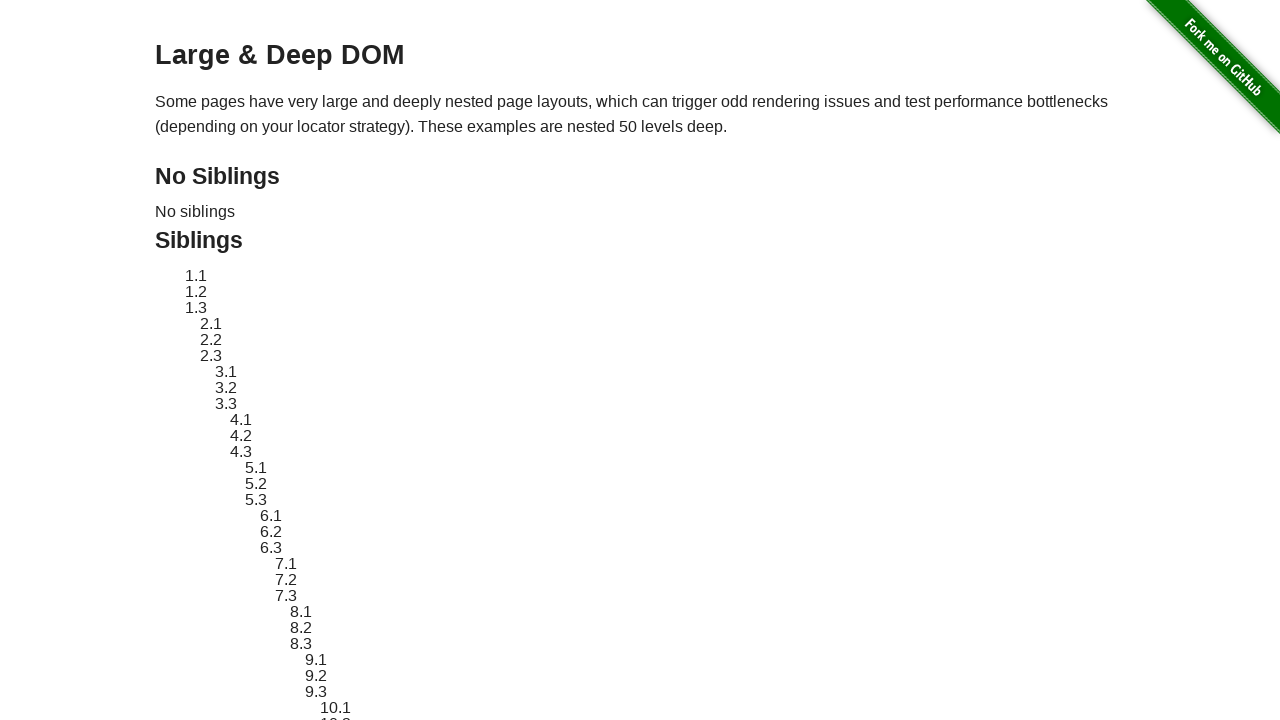

Retrieved original style attribute
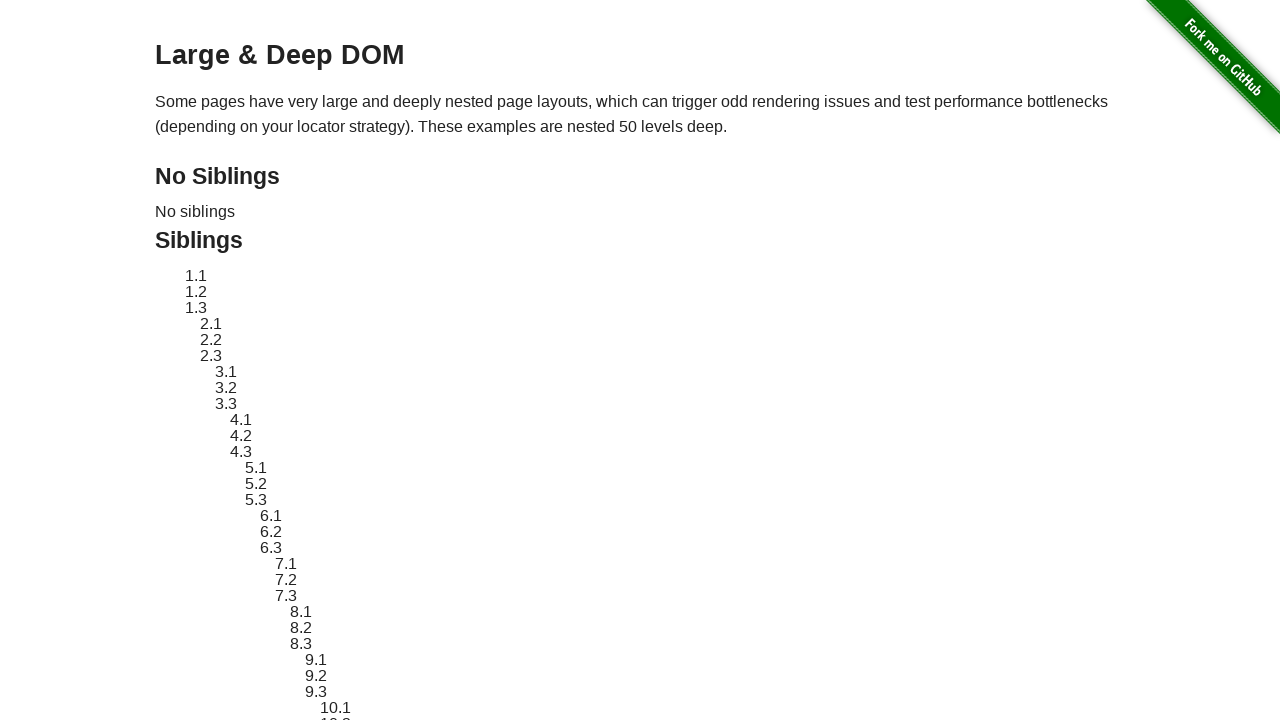

Applied red dashed border highlight to element
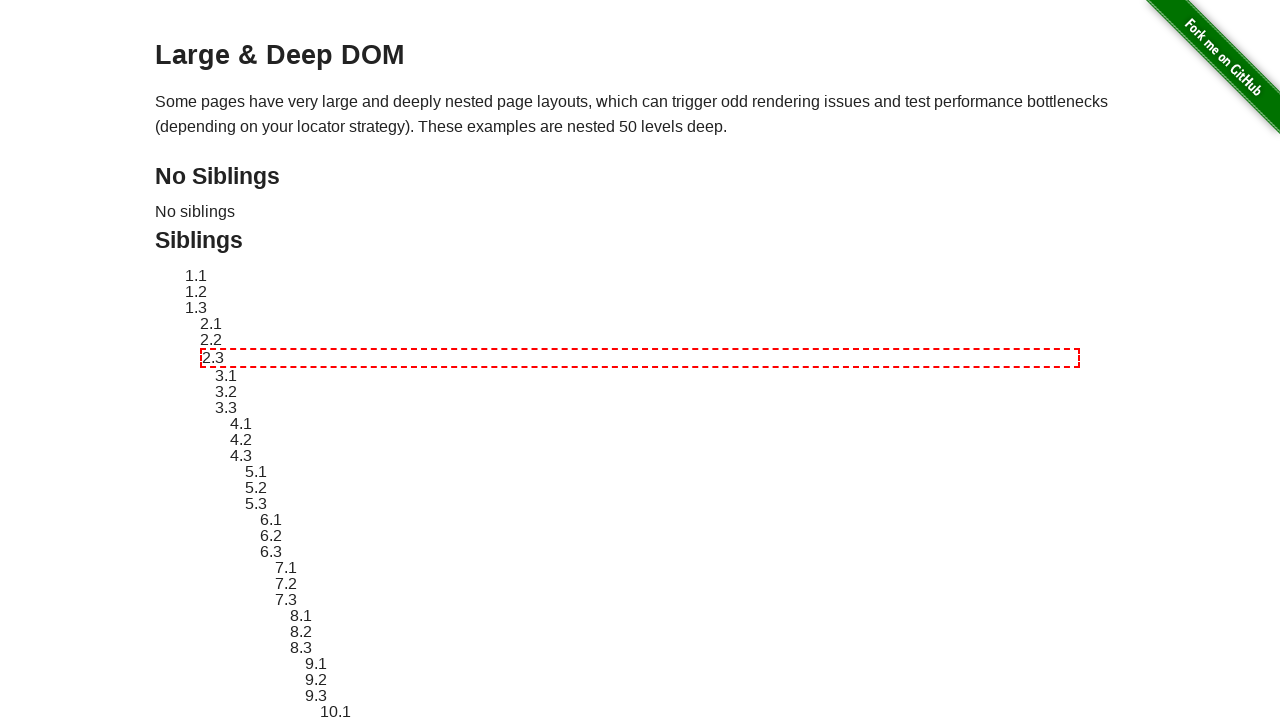

Waited 3 seconds to view the highlighted element
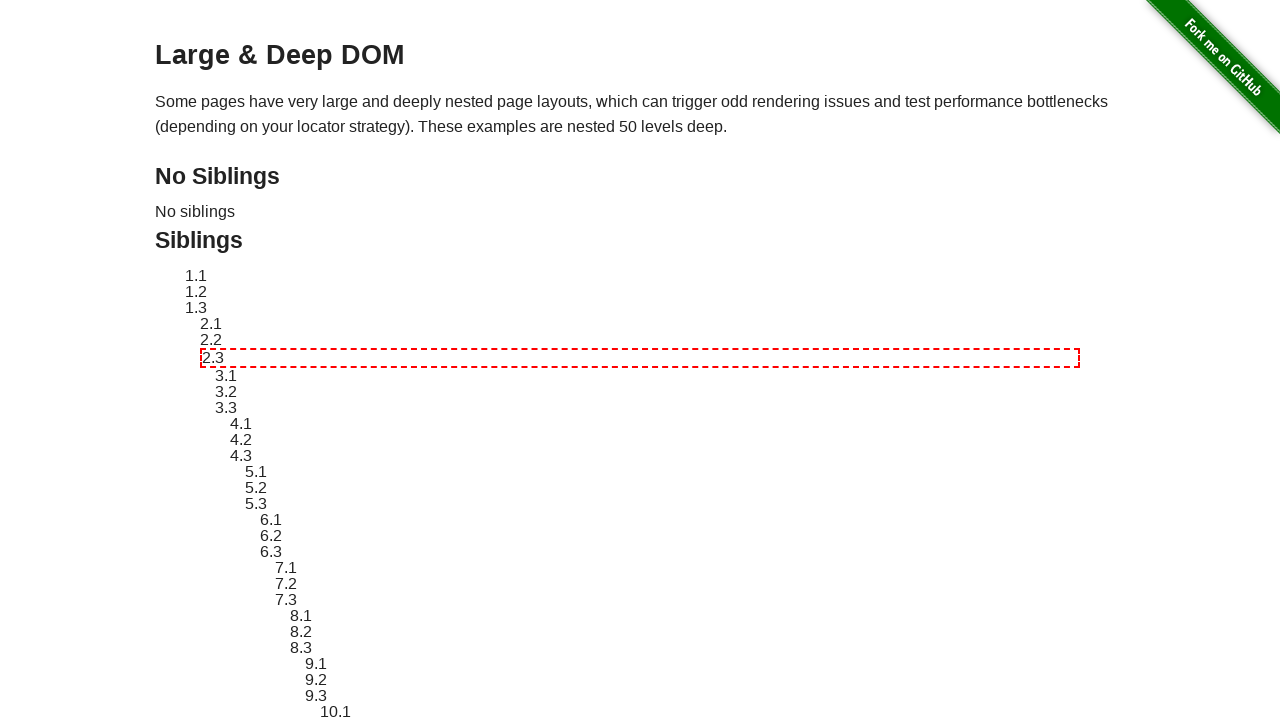

Reverted element style to original state
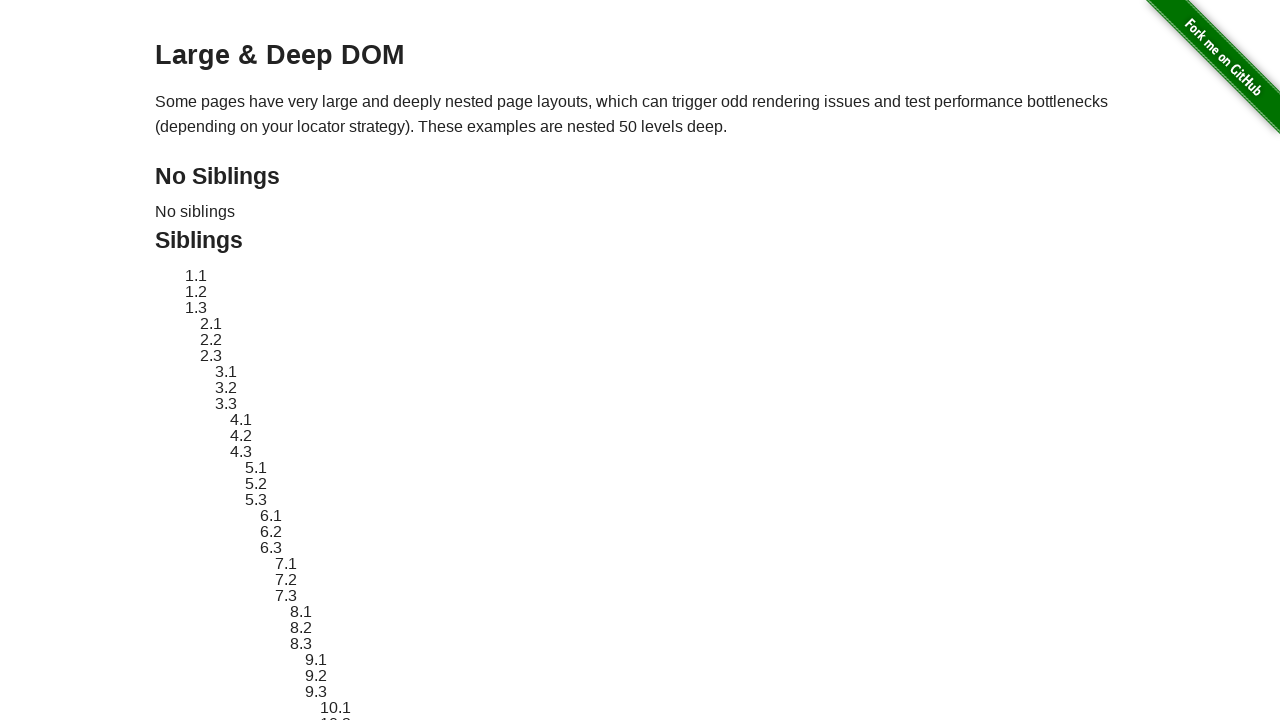

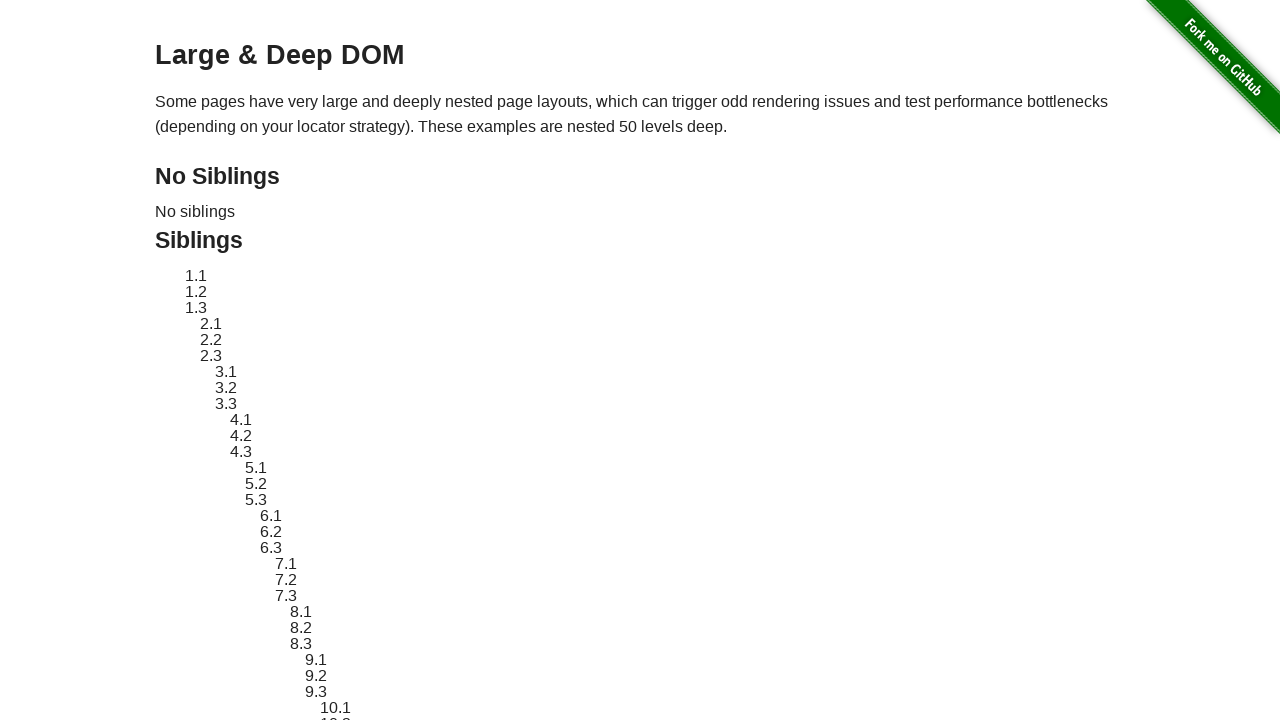